Tests drag and drop functionality on jQuery UI demo page

Starting URL: http://jqueryui.com/droppable/

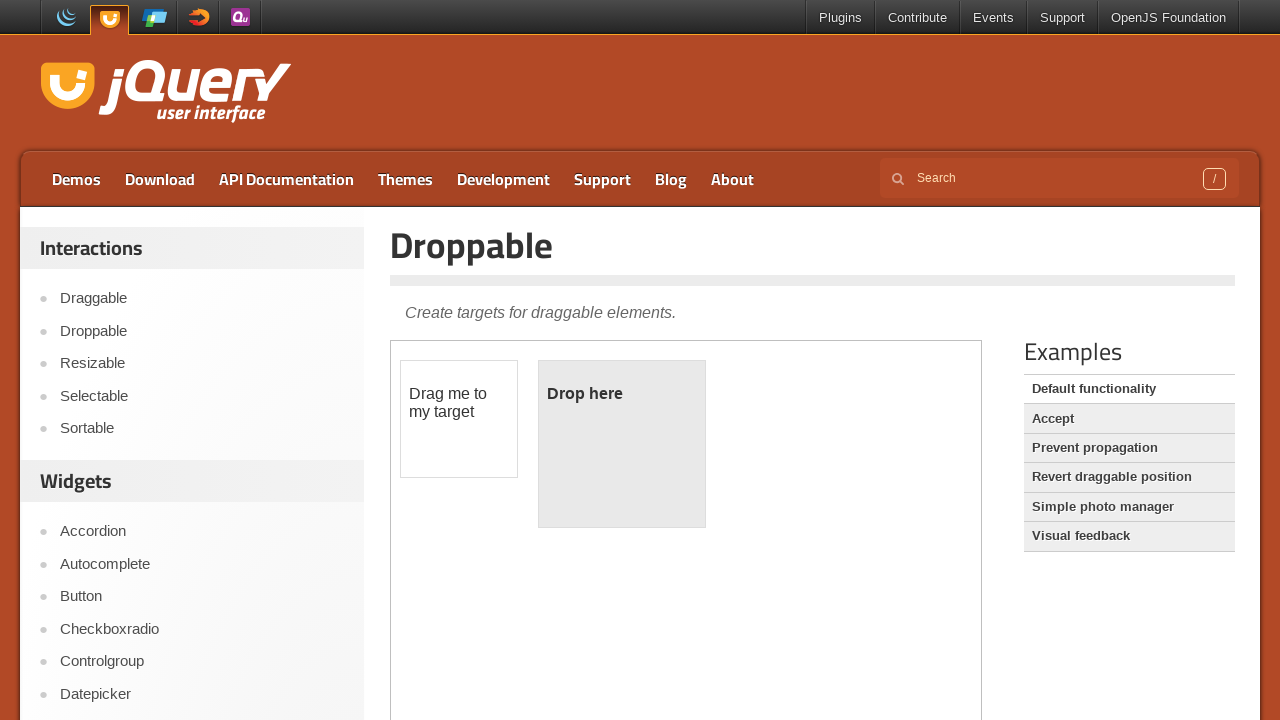

Located the iframe containing the jQuery UI droppable demo
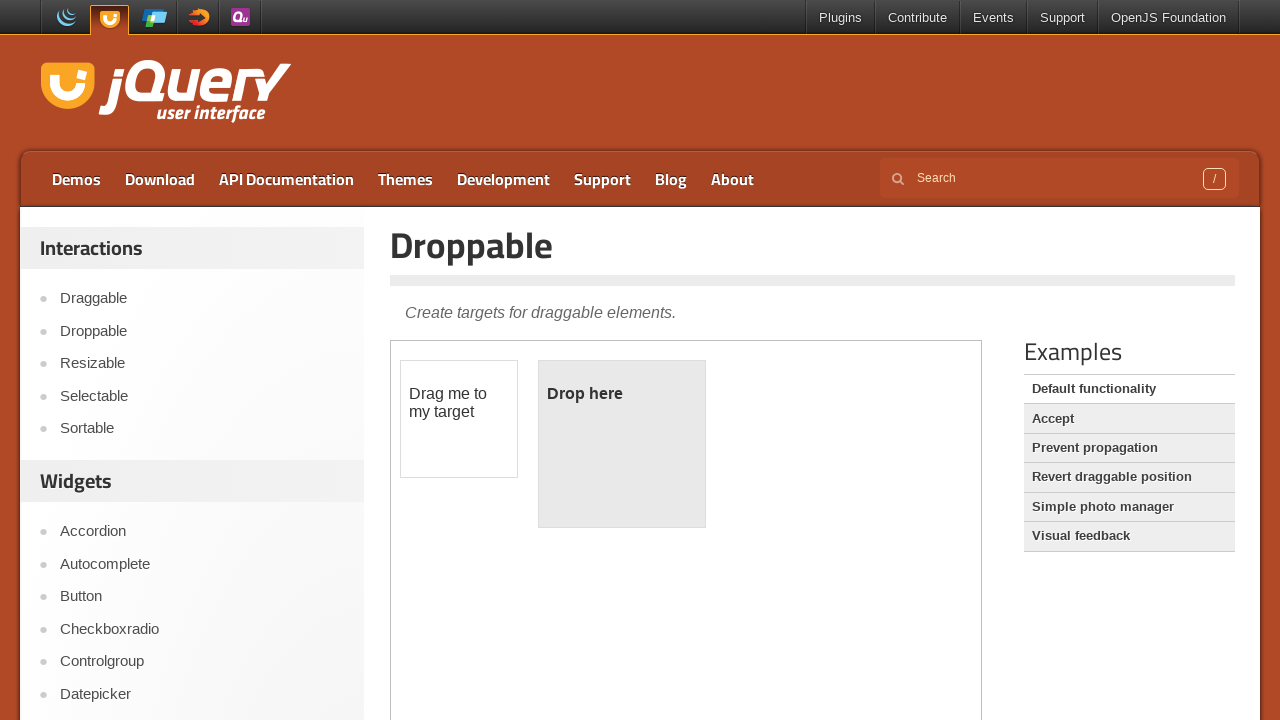

Located the draggable element
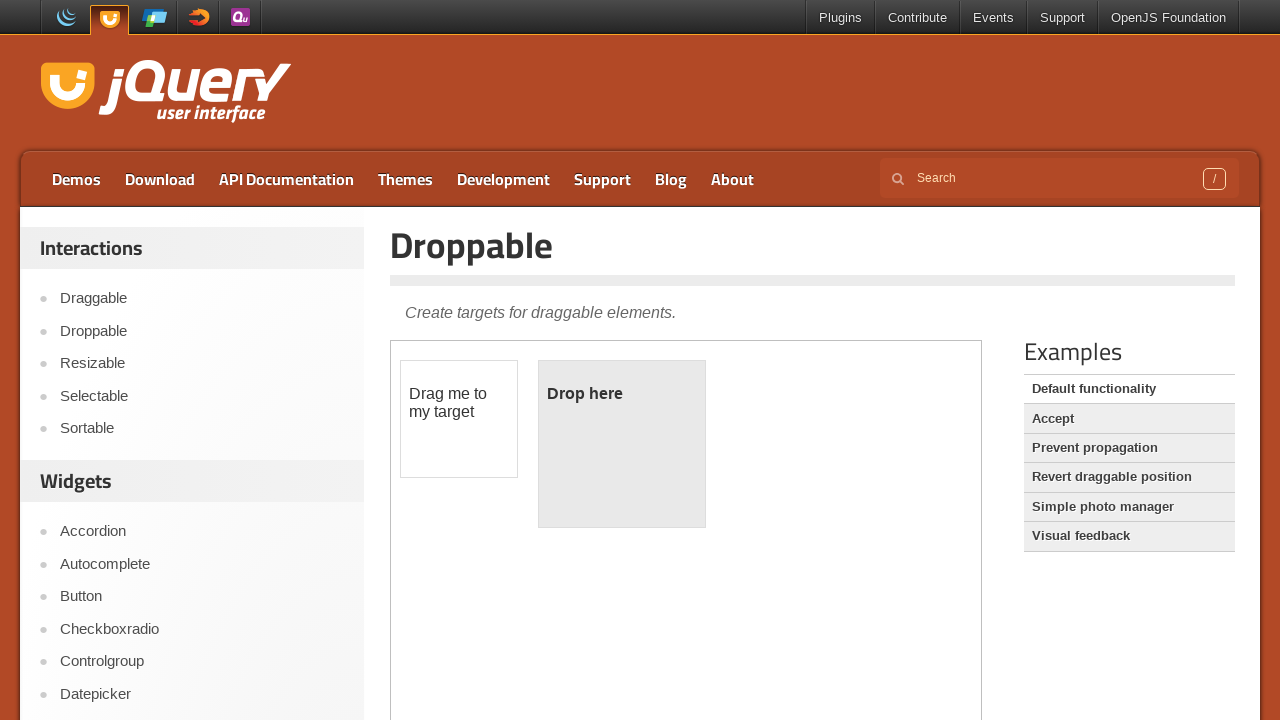

Located the droppable target element
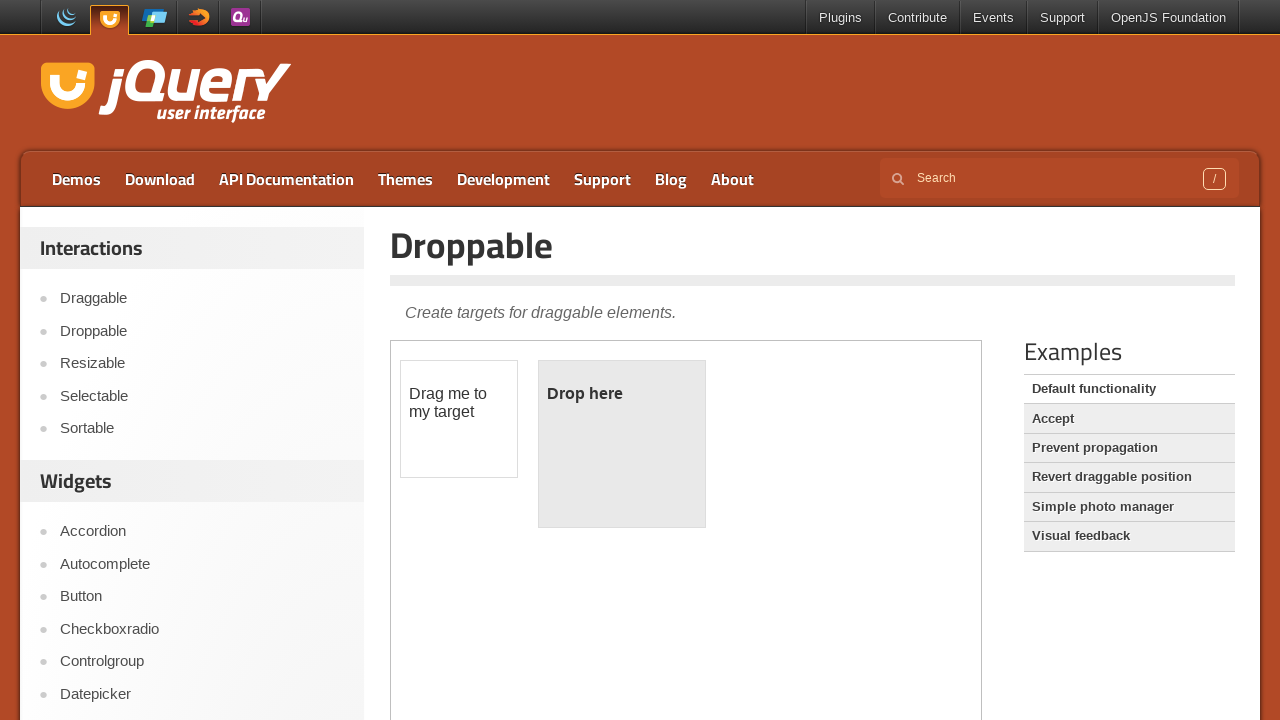

Dragged the draggable element onto the droppable target at (622, 444)
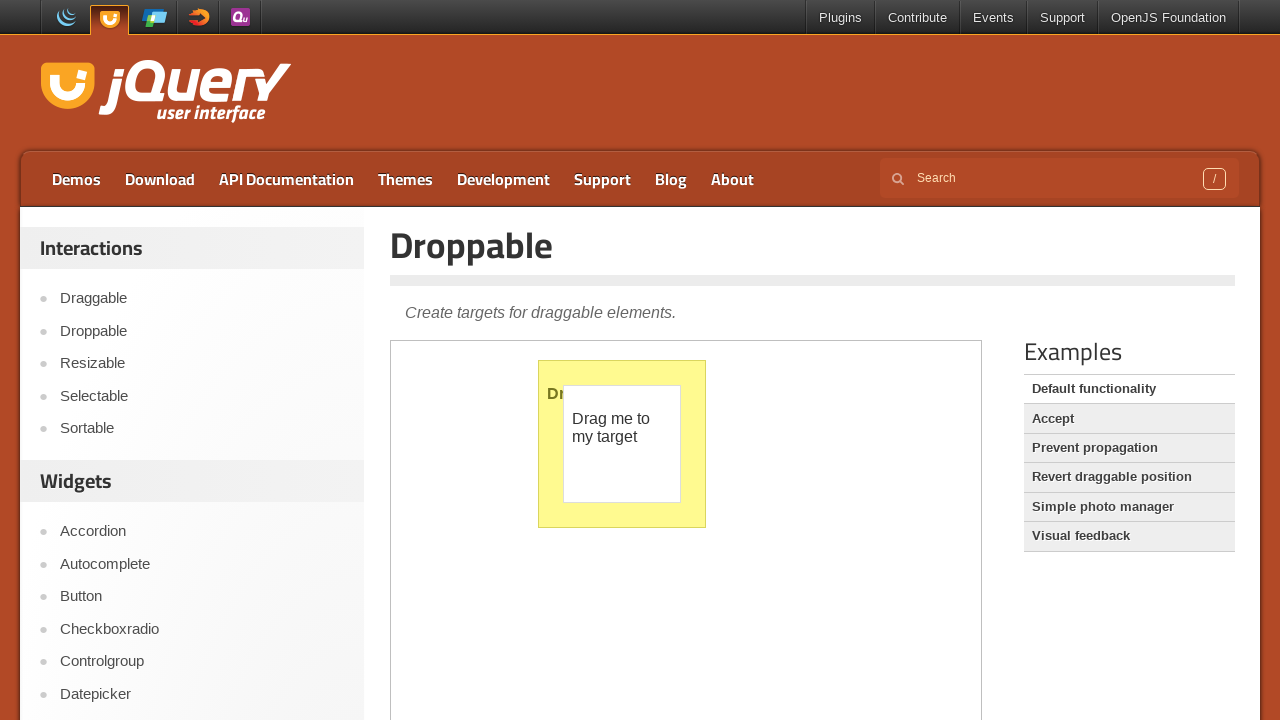

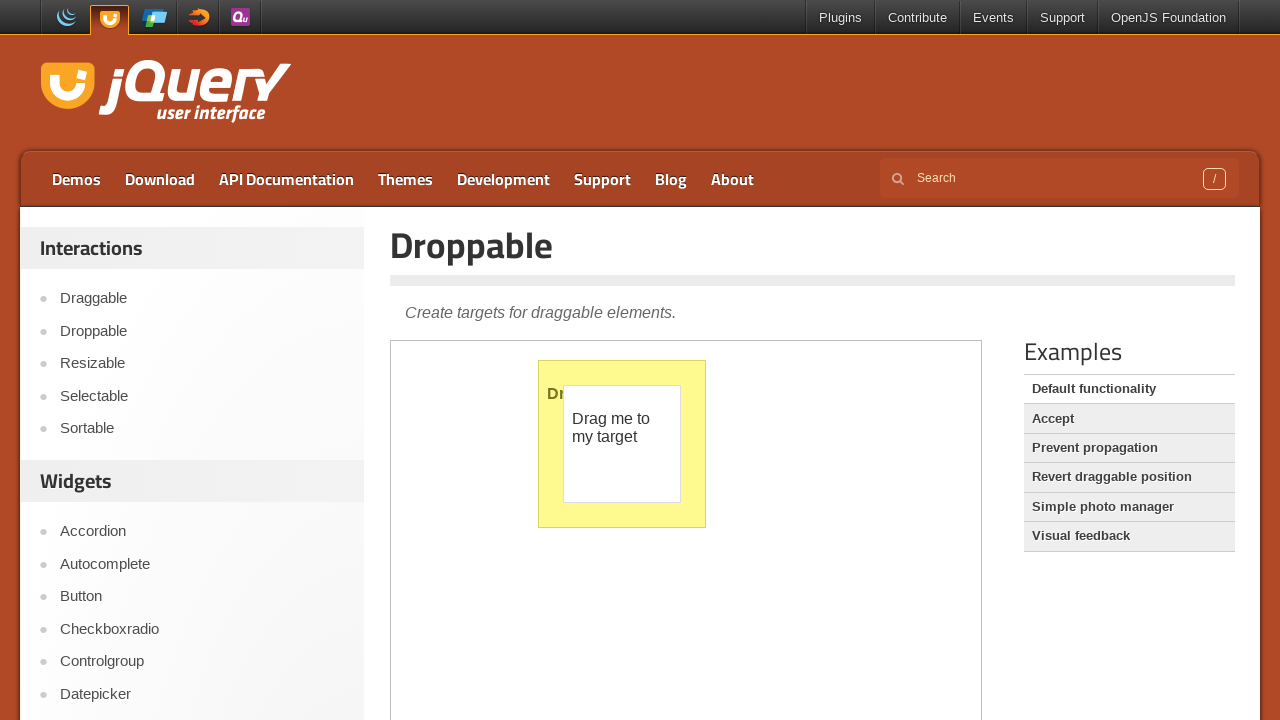